Tests JavaScript confirmation alert handling by navigating to the JavaScript Alerts page, triggering a confirmation alert, and accepting it

Starting URL: https://the-internet.herokuapp.com/

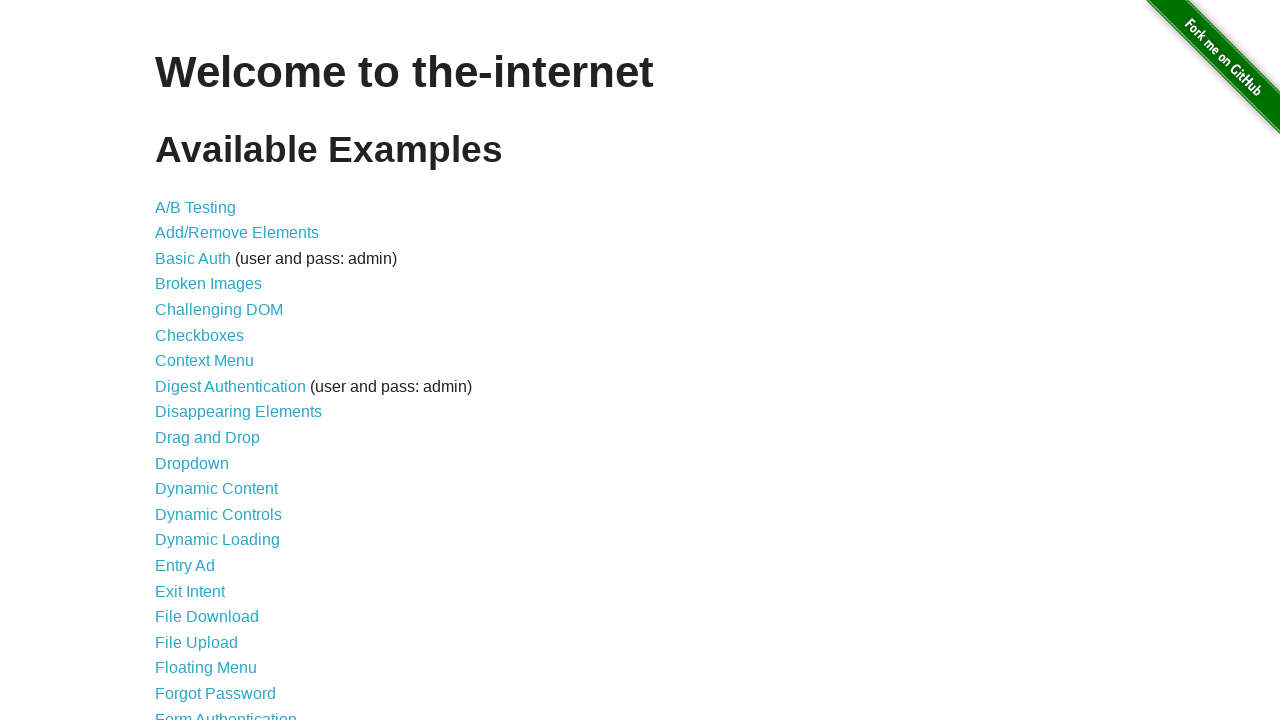

Clicked on JavaScript Alerts link to navigate to the alerts page at (214, 361) on xpath=//a[text()='JavaScript Alerts']
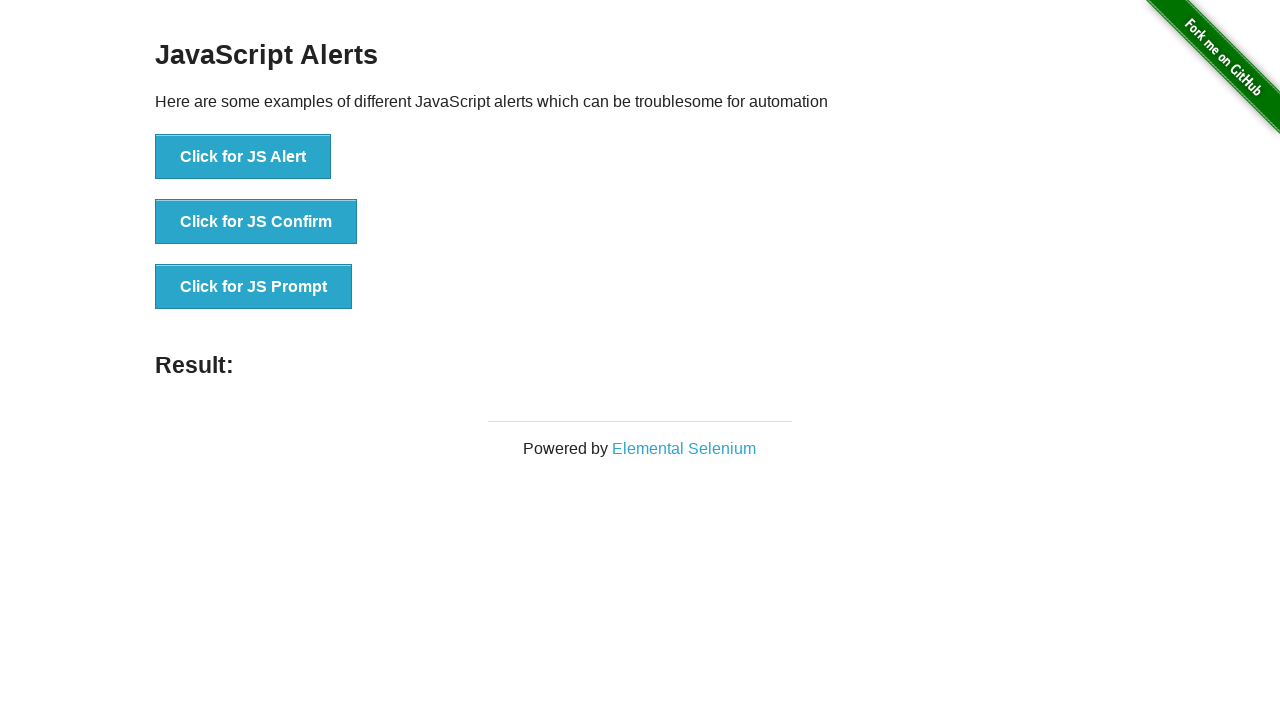

Clicked the 'Click for JS Confirm' button to trigger confirmation alert at (256, 222) on xpath=//button[text()='Click for JS Confirm']
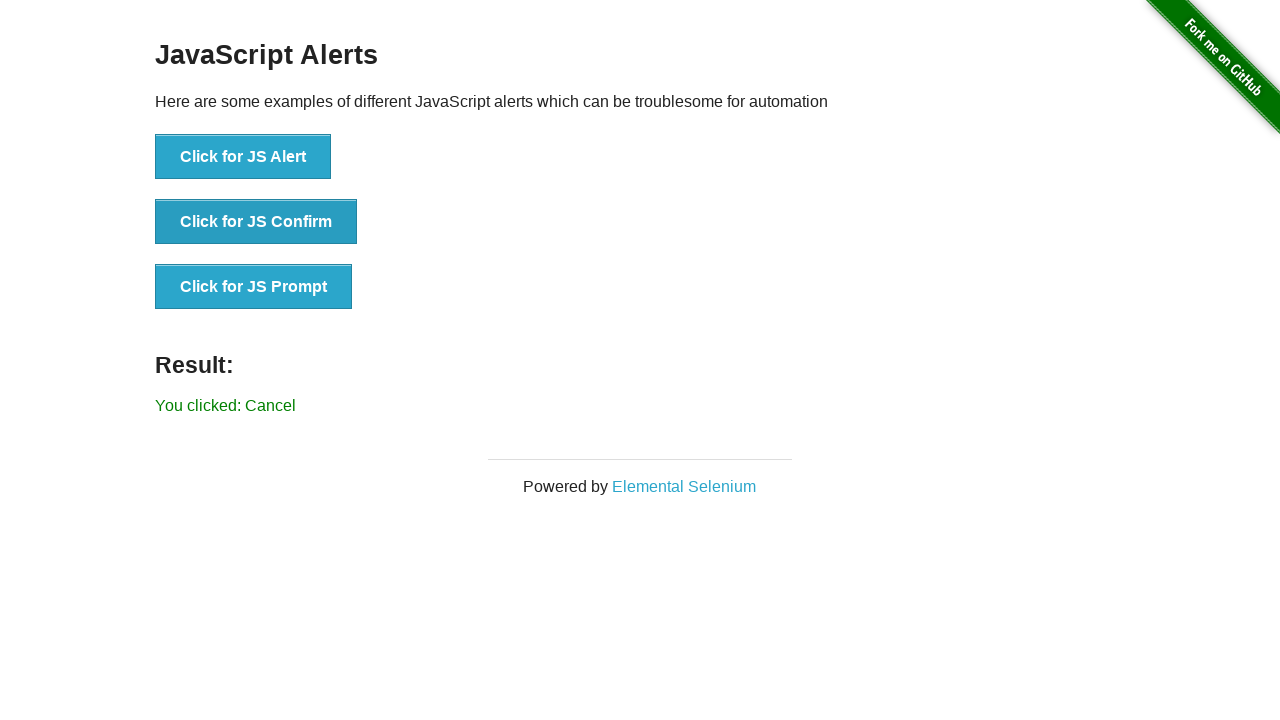

Set up dialog handler to accept confirmation alerts
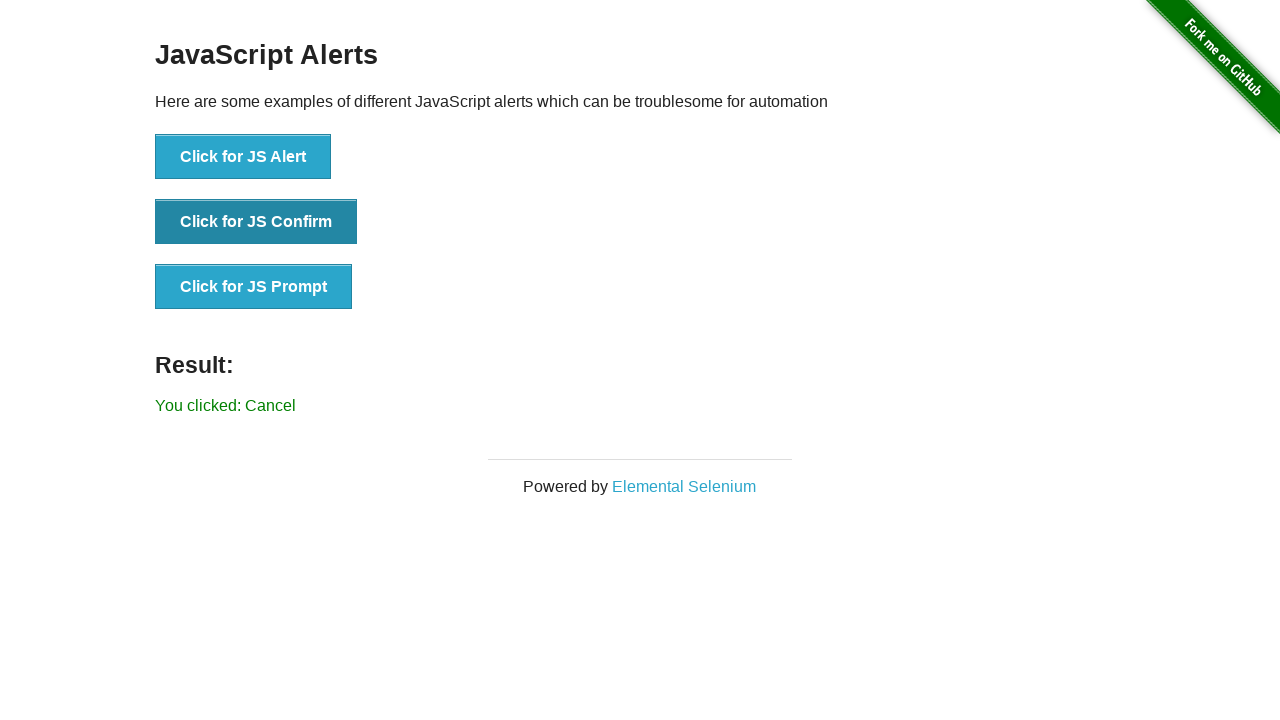

Clicked the 'Click for JS Confirm' button again to trigger and accept the confirmation alert at (256, 222) on xpath=//button[text()='Click for JS Confirm']
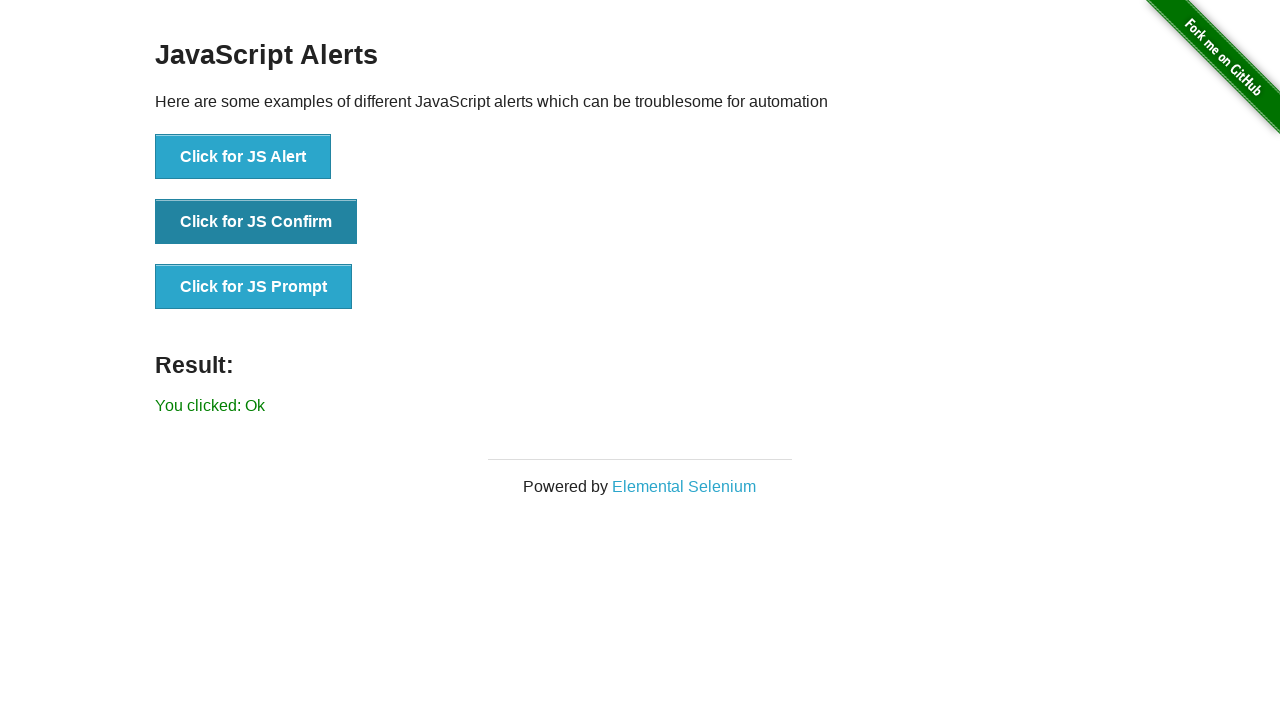

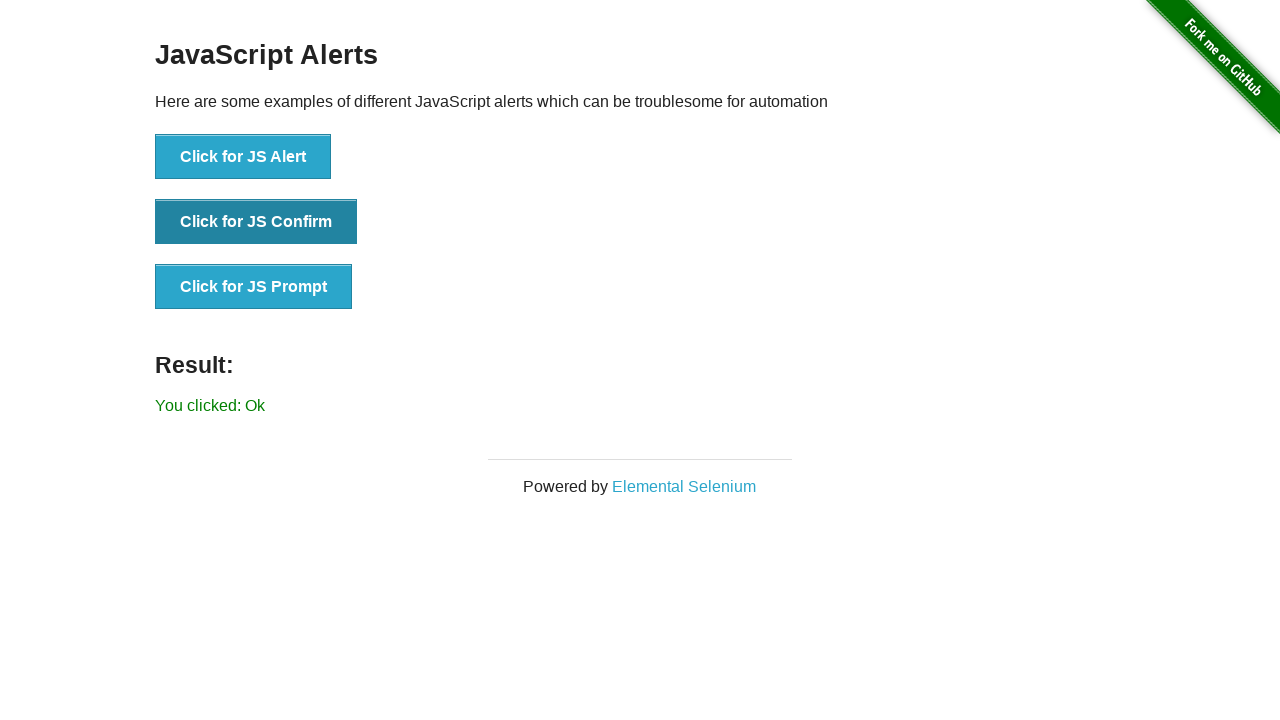